Tests browser navigation functionality by visiting YouTube, navigating to another site, then using back and forward browser controls

Starting URL: https://www.youtube.com/

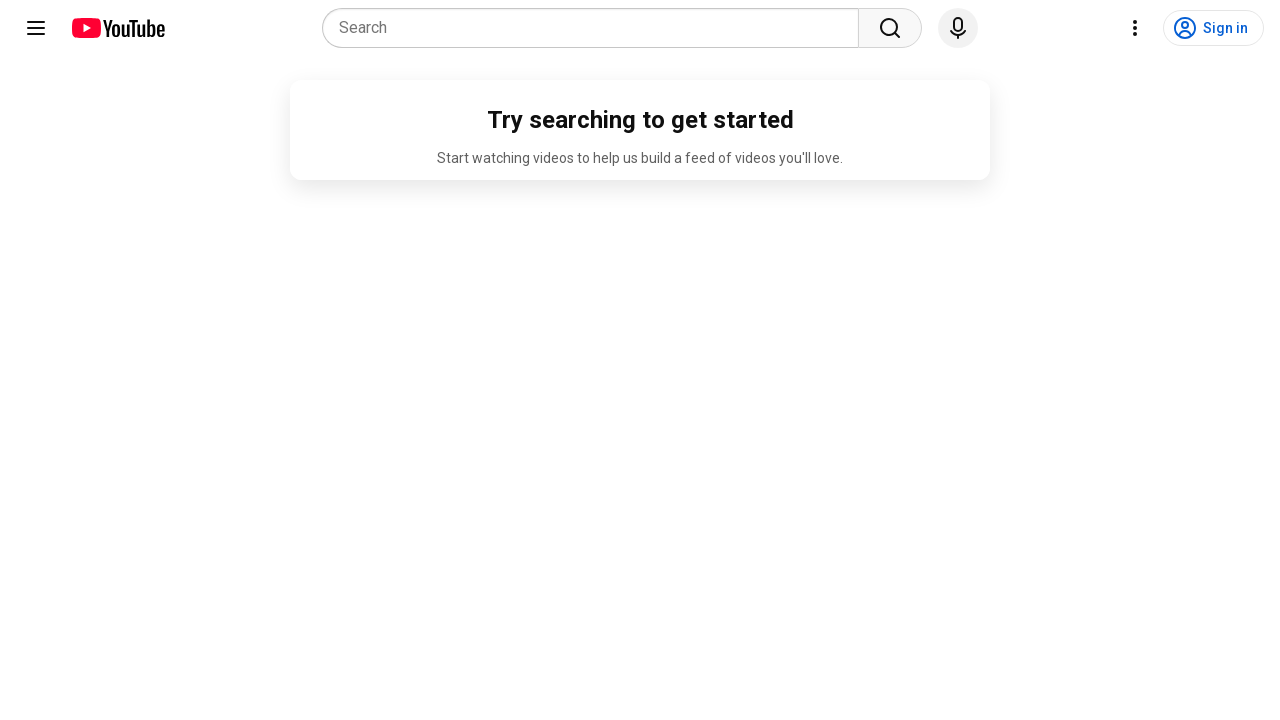

Navigated to Rahul Shetty Academy locators practice page
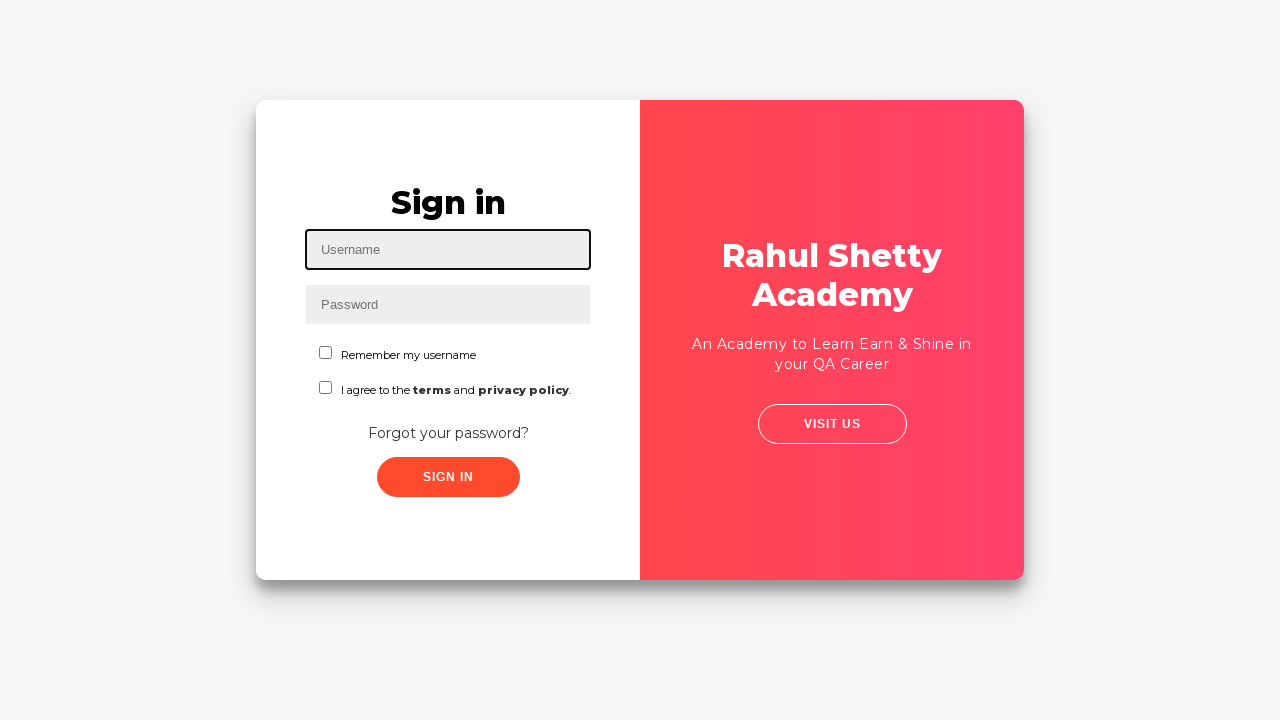

Navigated back to YouTube using browser back button
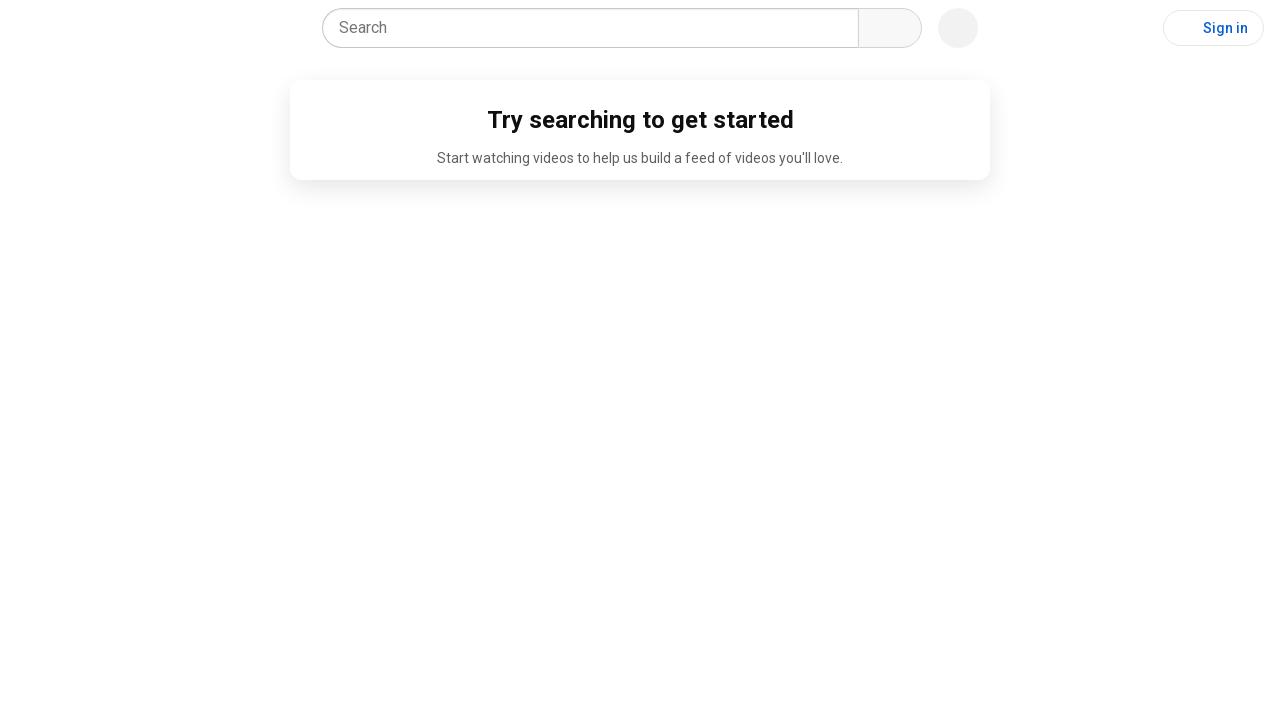

Navigated forward to Rahul Shetty Academy locators practice page using browser forward button
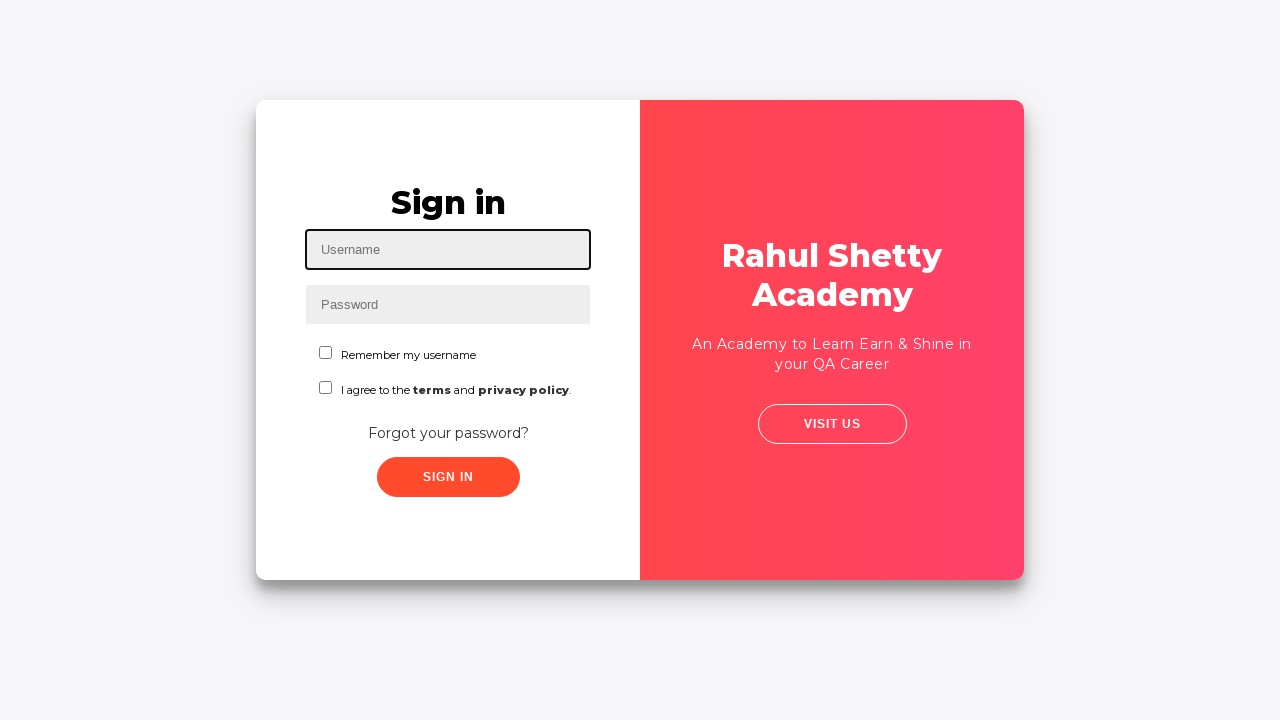

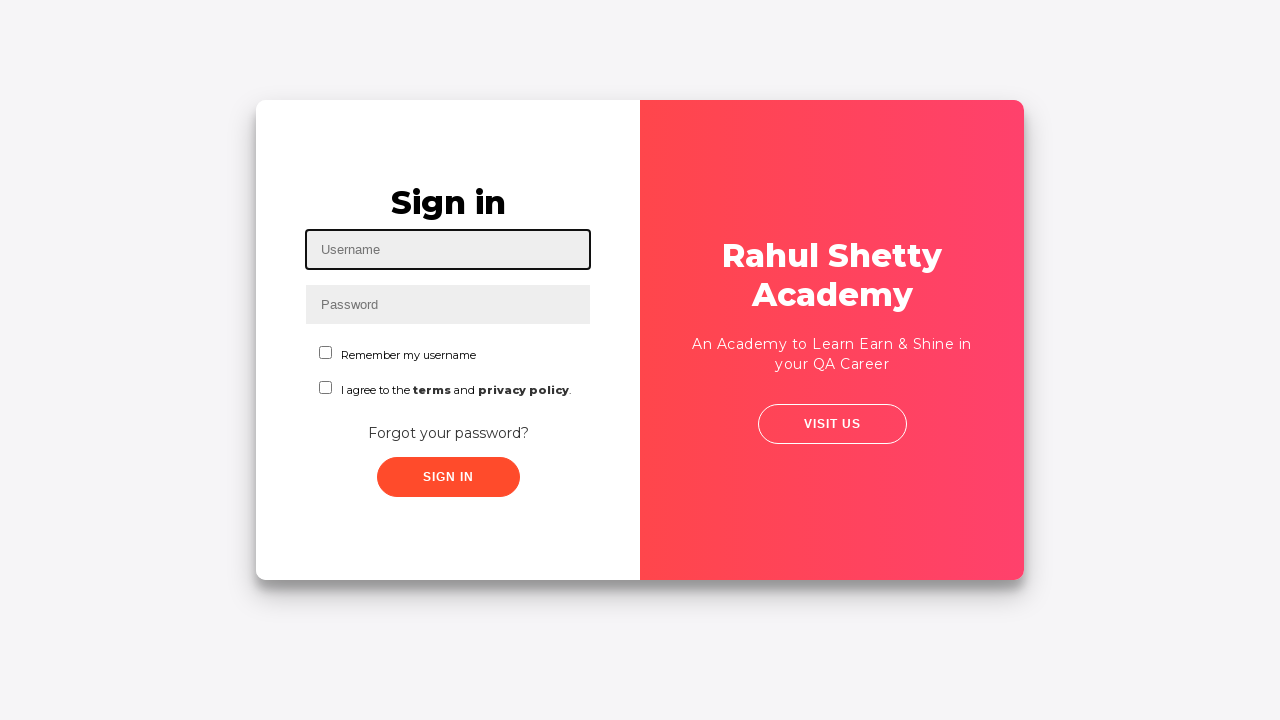